Tests text input functionality on a text comparison website by entering text into the first textarea field.

Starting URL: https://text-compare.com/

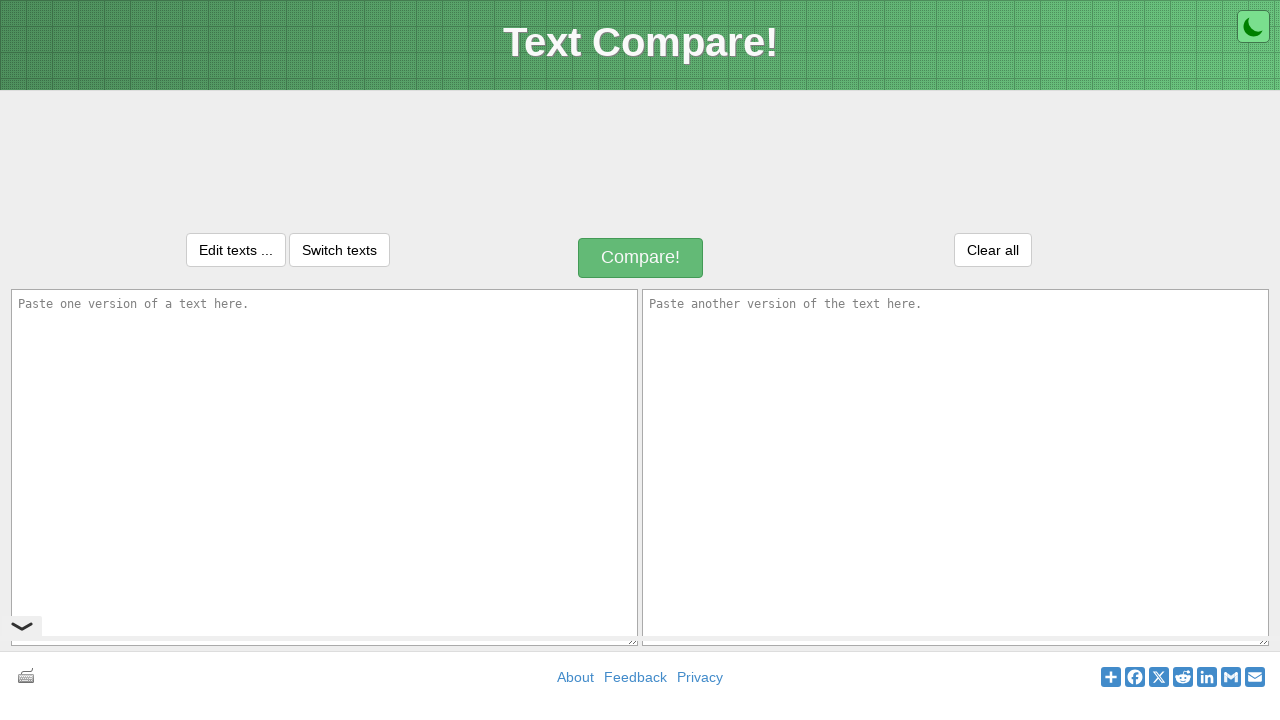

Entered 'Welcone' text into the first textarea field on textarea#inputText1
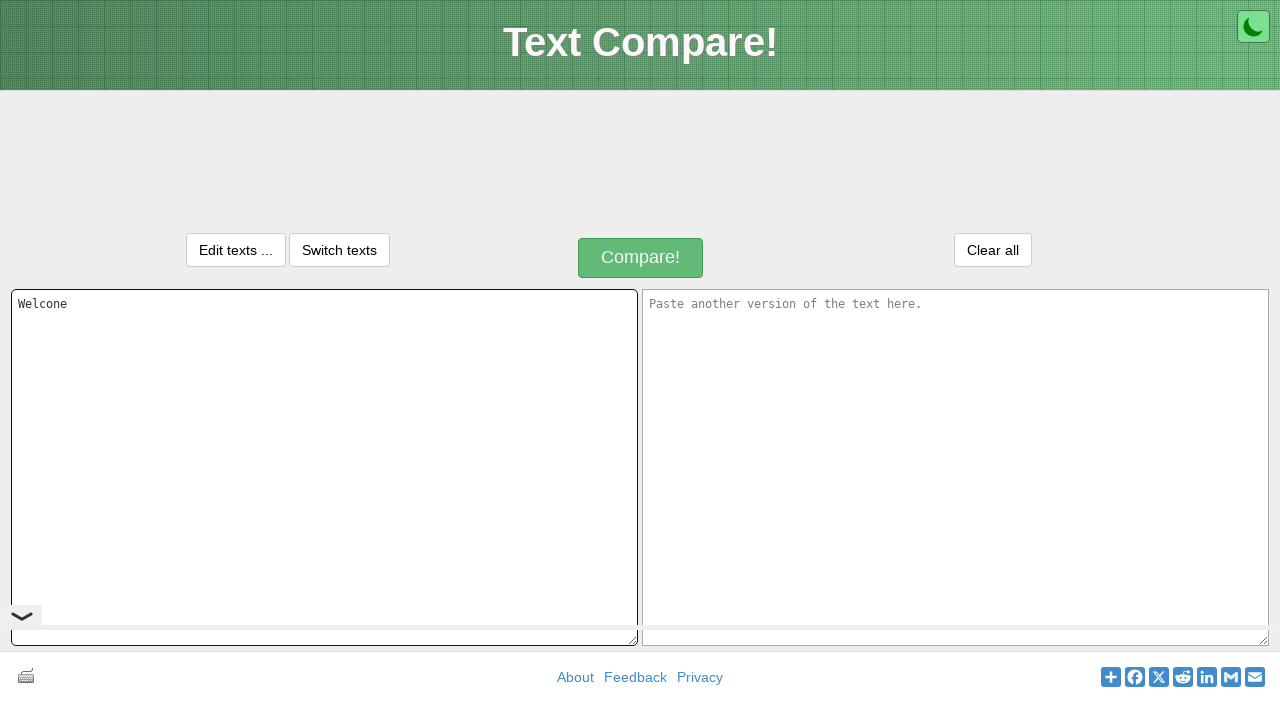

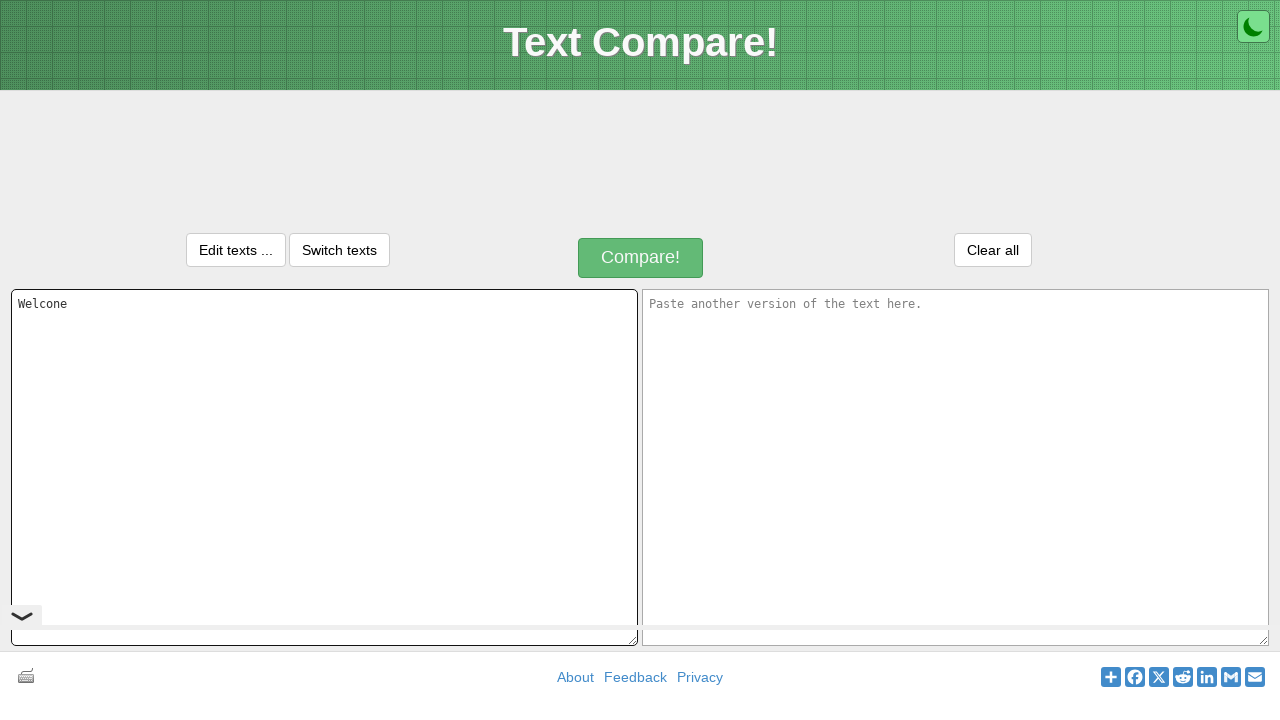